Tests the Tel Aviv GIS map interface by loading a specific map layer (תוכנית 5000 אזורי ייעוד), then searching for a street address using the location toolbar, entering street name and house number.

Starting URL: https://gisn.tel-aviv.gov.il/iView2js4/index.aspx

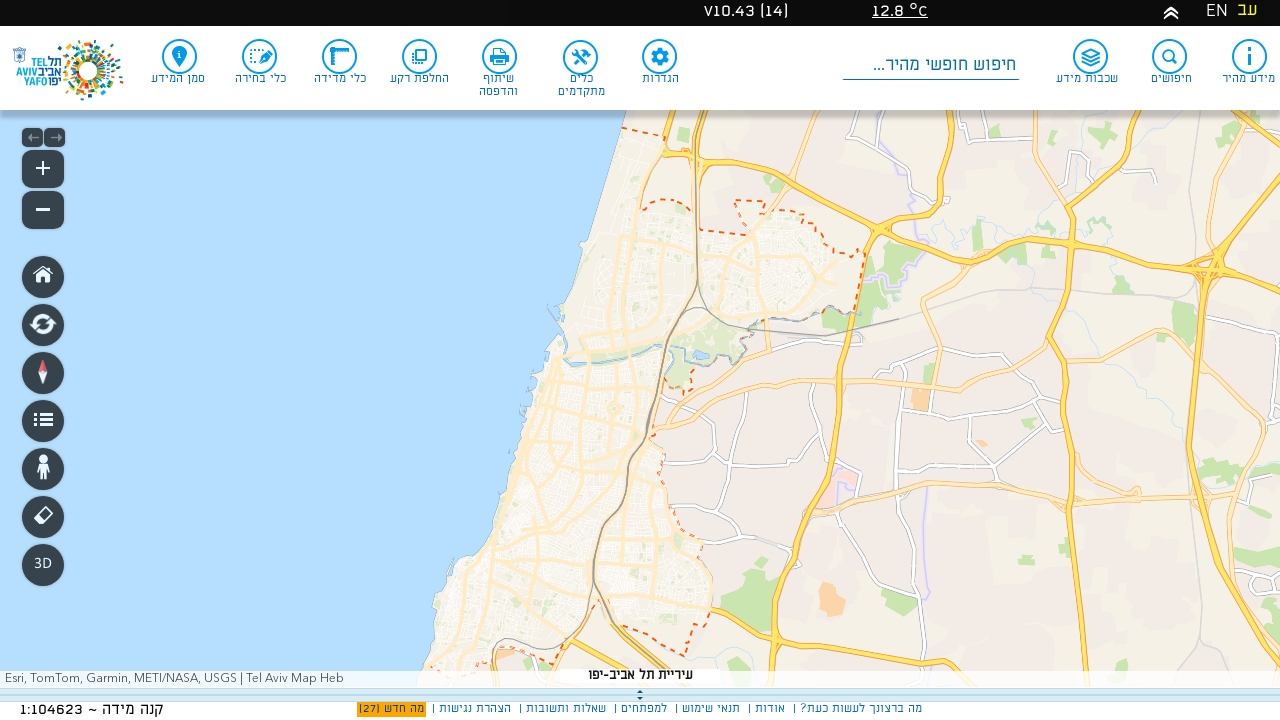

Waited for page to reach networkidle state
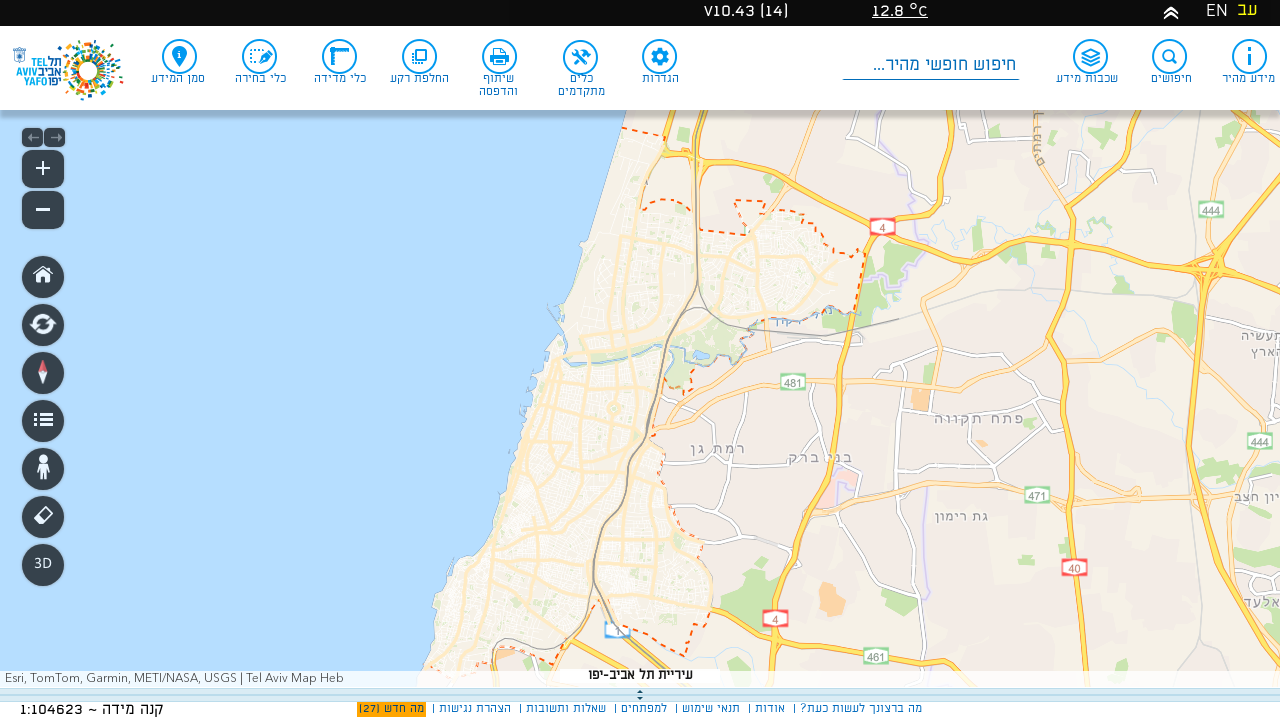

Waited 5 seconds for GIS application to fully initialize
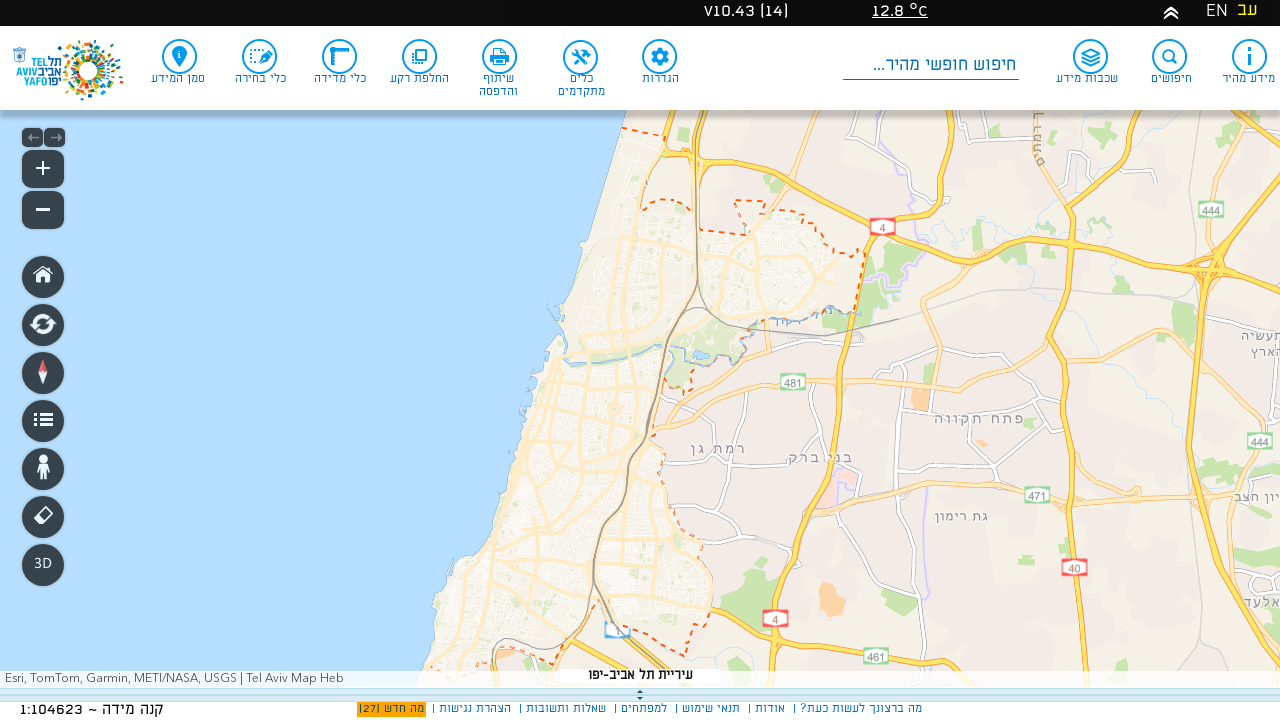

Clicked layers toolbar button at (1090, 57) on #toolbarLayers
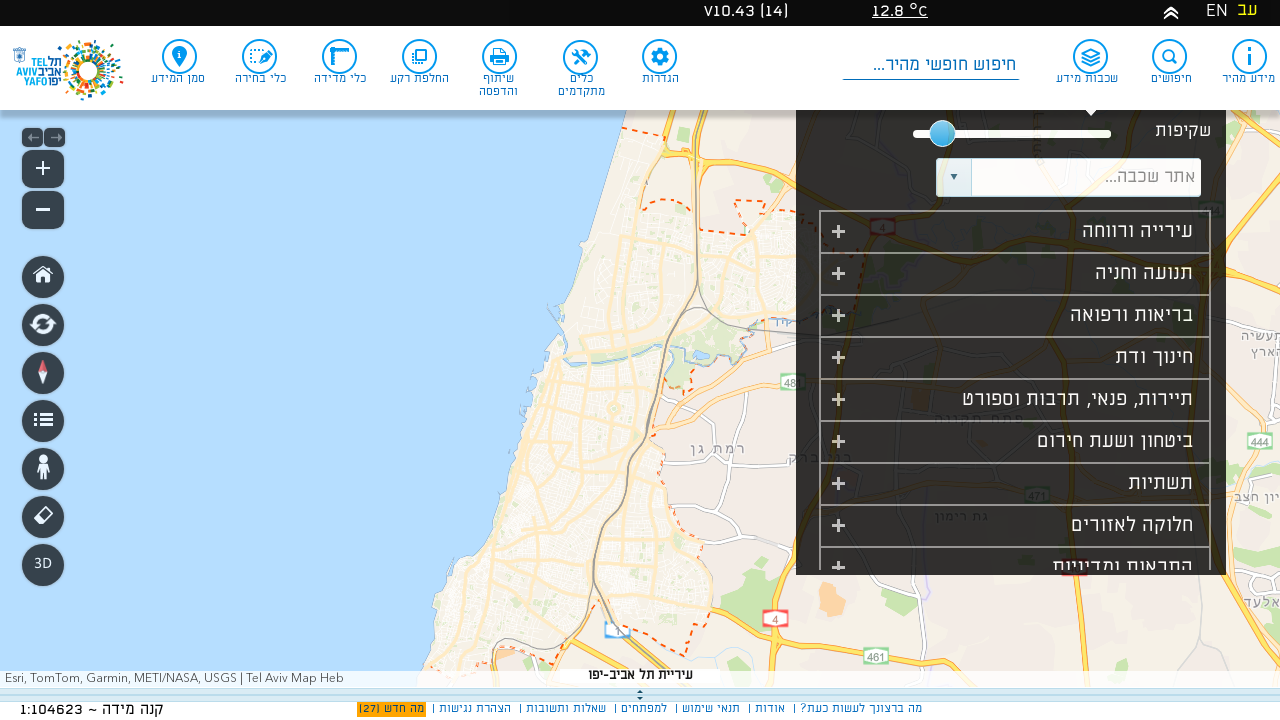

Waited 2 seconds for layers toolbar to open
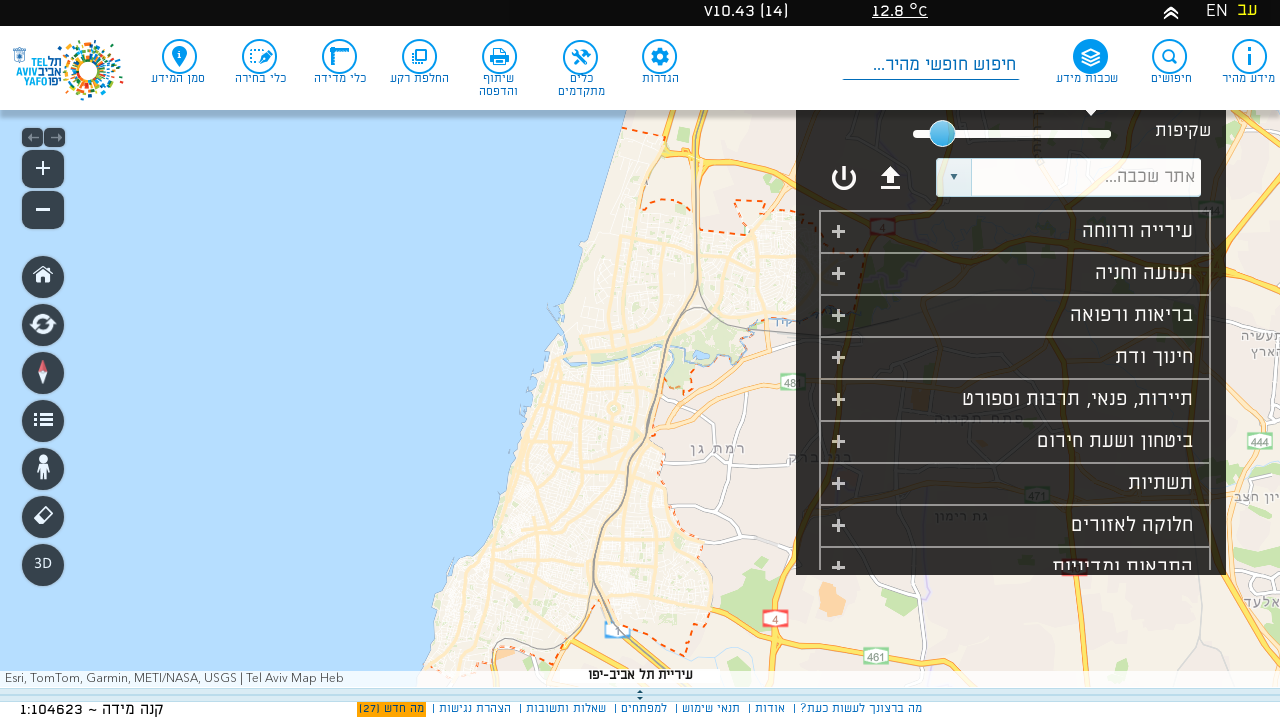

Raster Layers element loaded
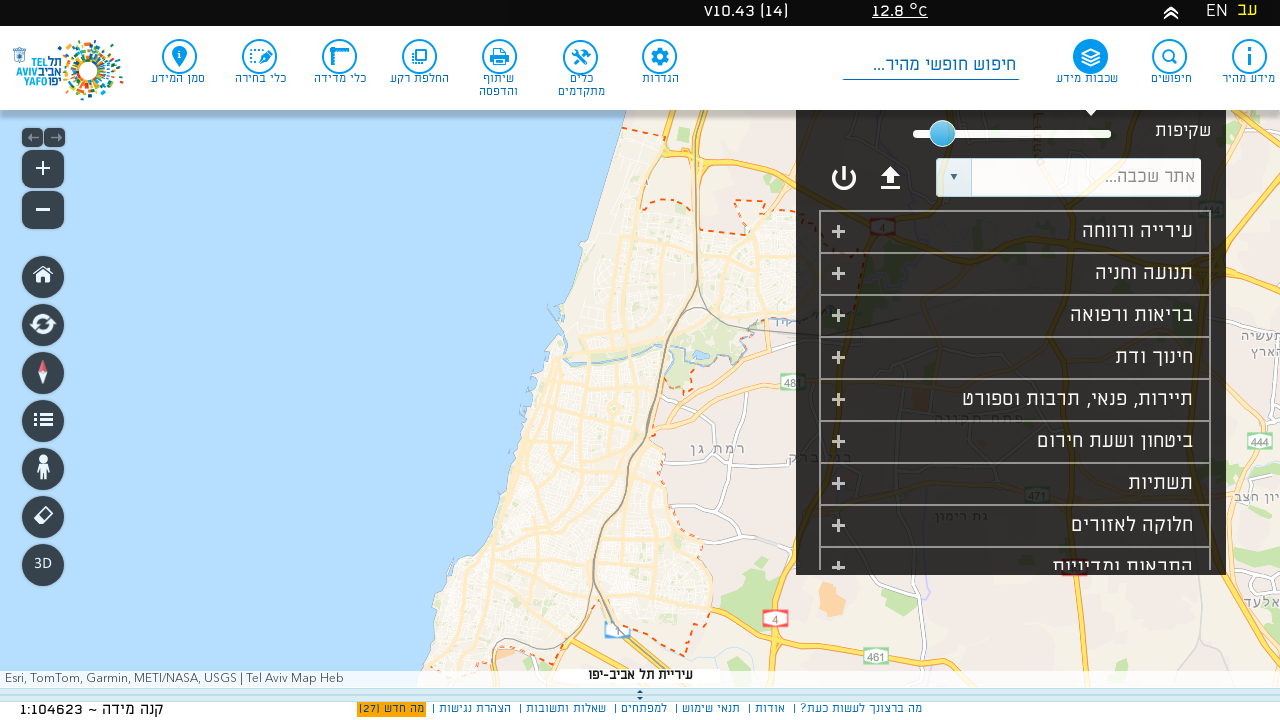

Clicked on Raster Layers (שכבות רסטריות) at (1015, 464) on #spnlayer1016
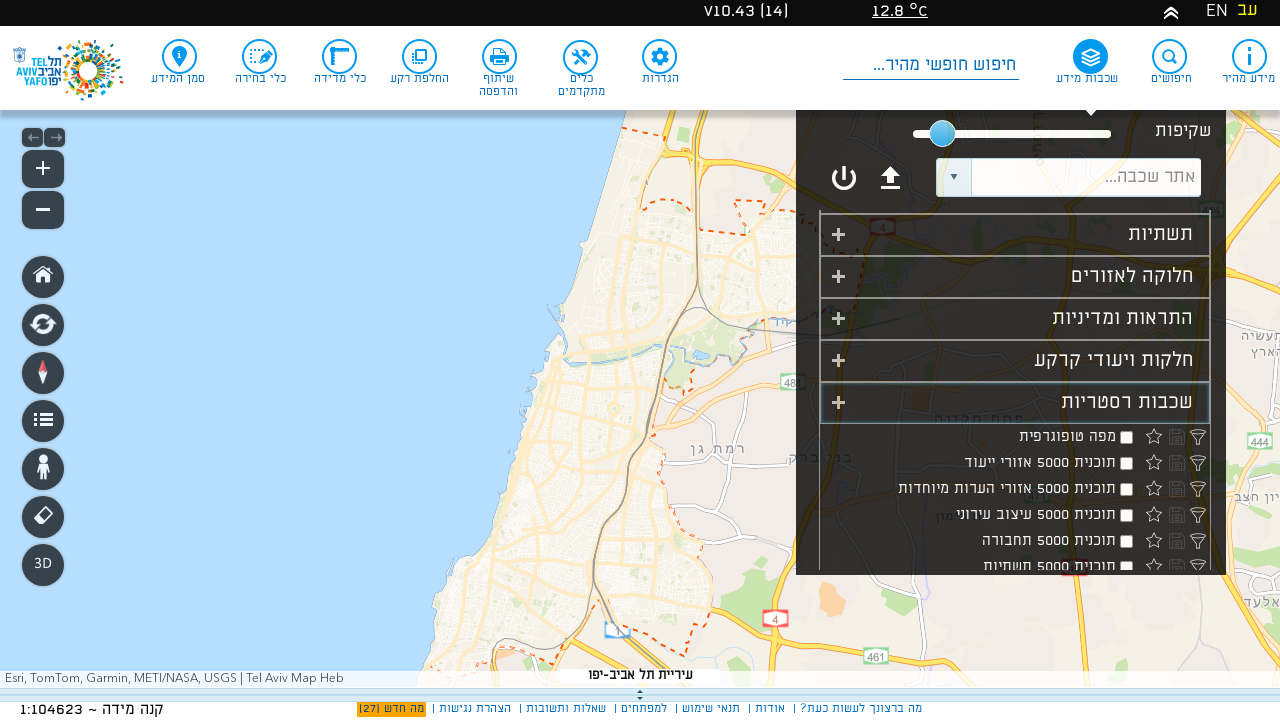

Waited 2 seconds for Raster Layers to expand
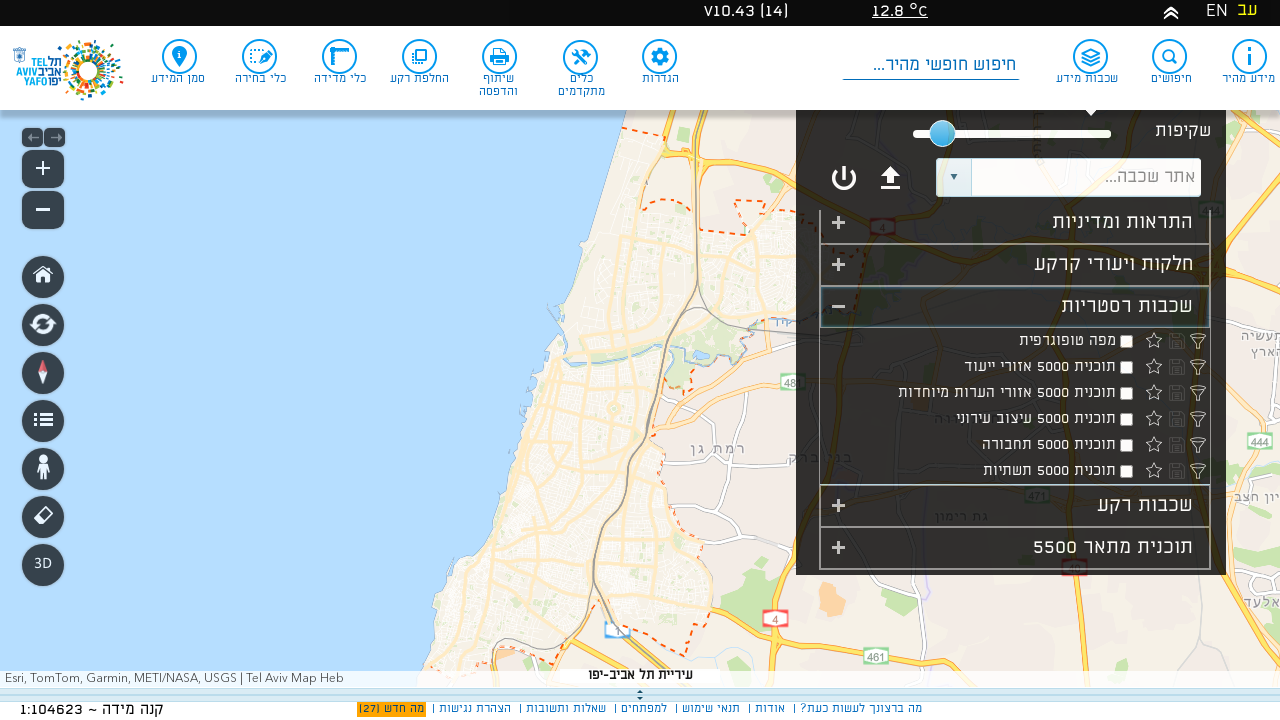

Sublayer 'תוכנית 5000 אזורי ייעוד' element loaded
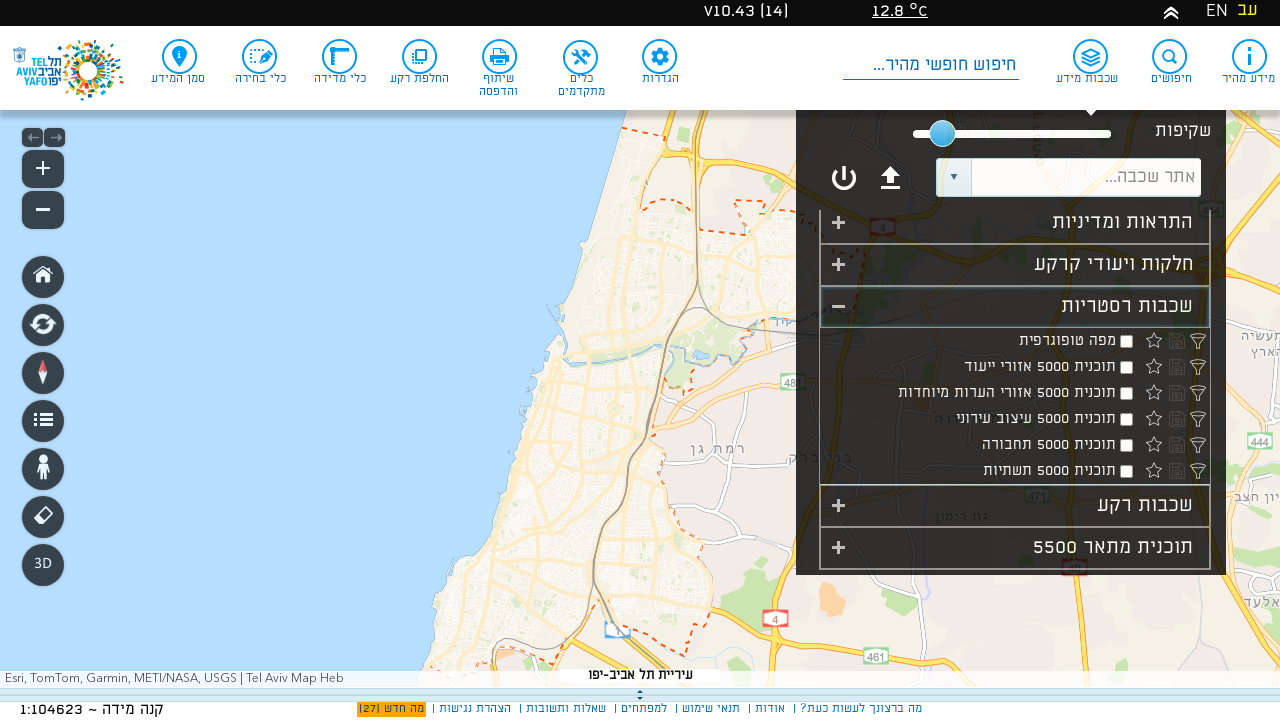

Clicked on 'תוכנית 5000 אזורי ייעוד' sublayer at (1000, 367) on #spnSubLayer607
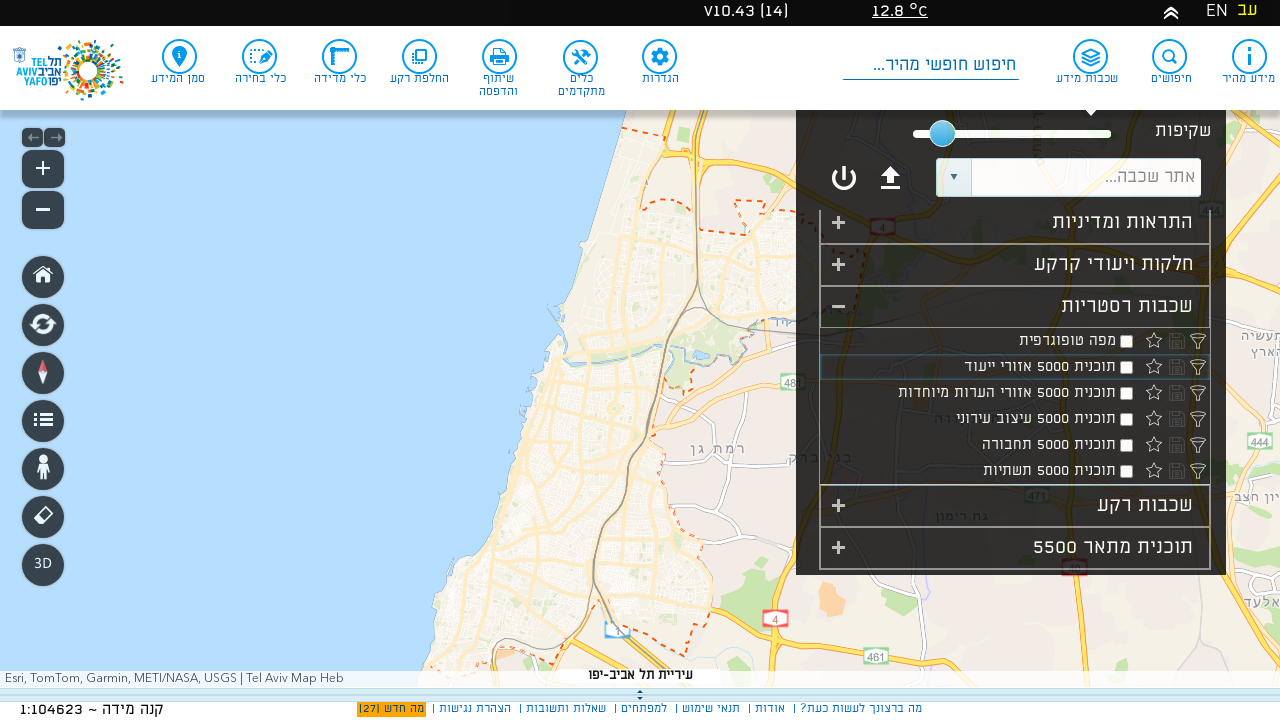

Waited 1 second for sublayer to expand
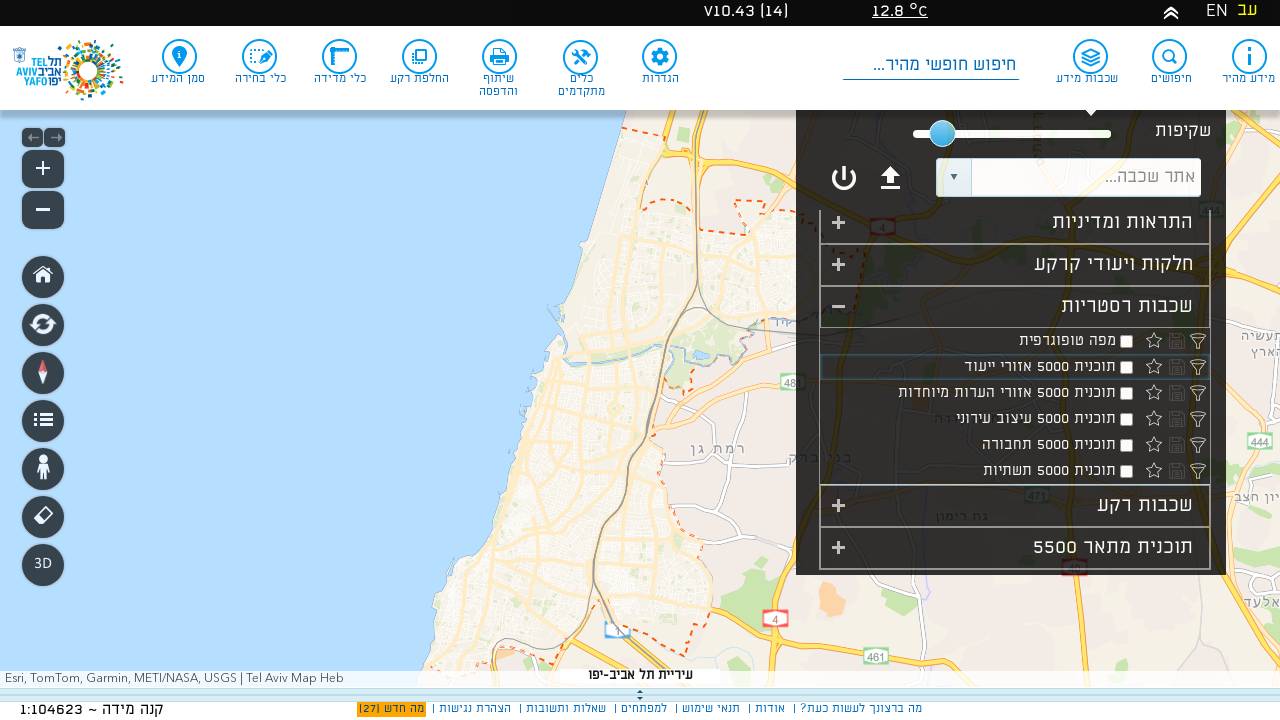

Clicked checkbox to enable 'תוכנית 5000 אזורי ייעוד' layer at (1126, 368) on #chk607
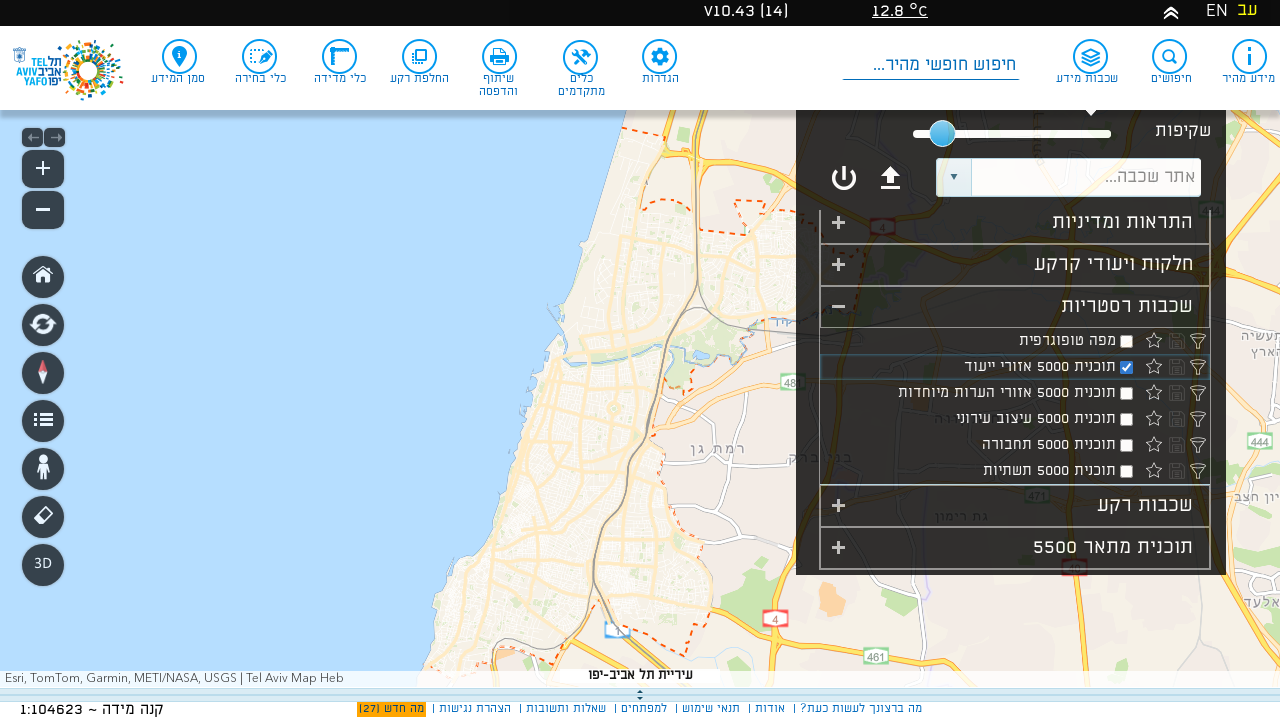

Waited 1 second for layer to render
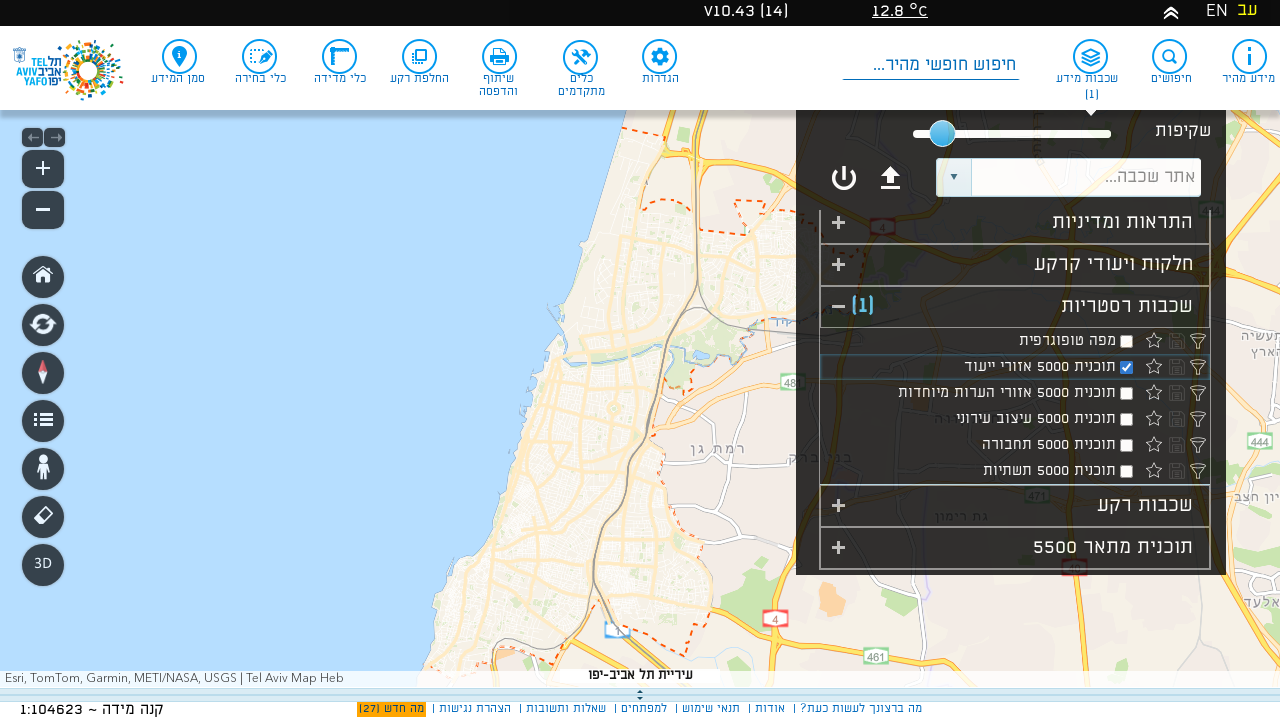

Clicked layers toolbar button to close at (1090, 57) on #toolbarLayers
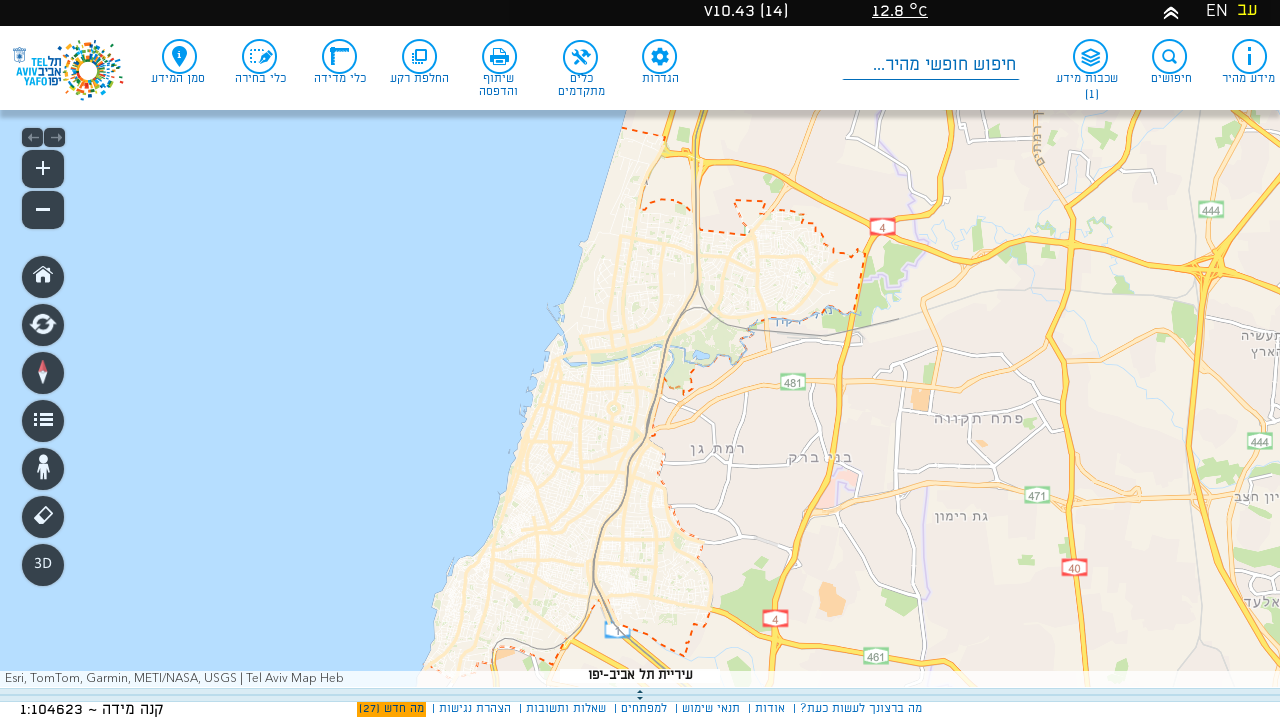

Waited 3 seconds for layers toolbar to close
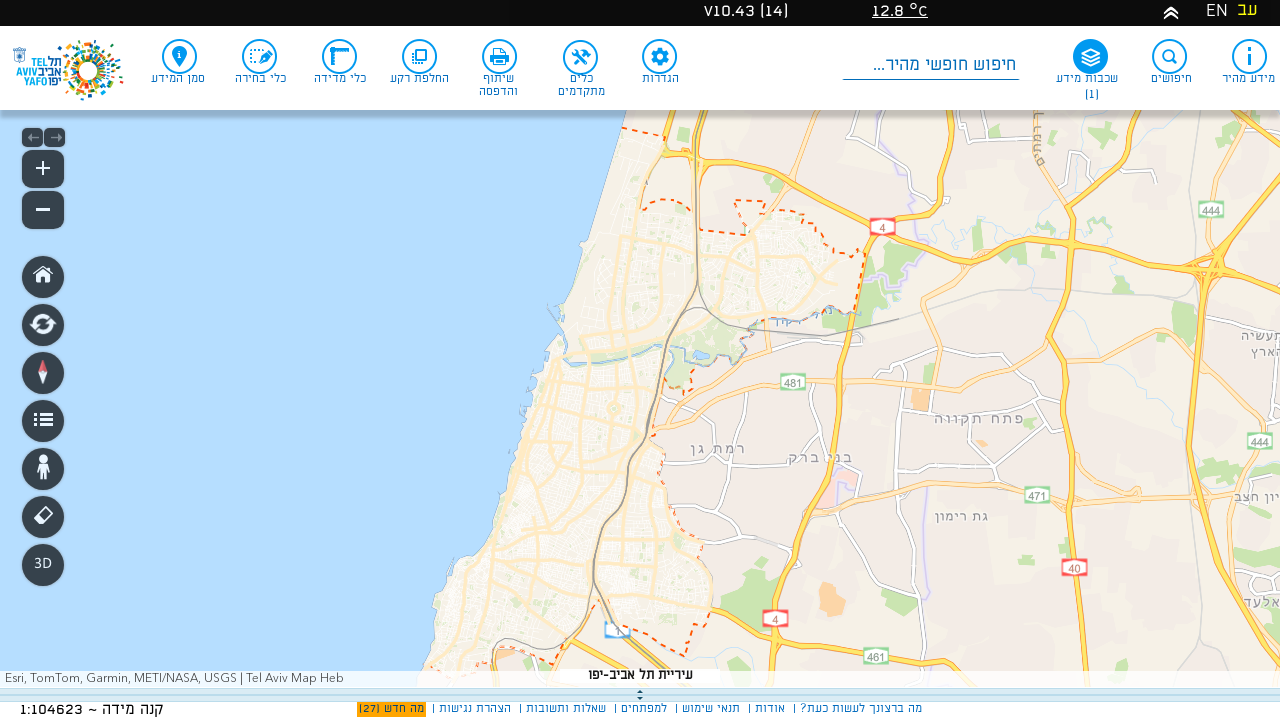

Clicked location/search toolbar button at (1170, 56) on #toolbarLocates
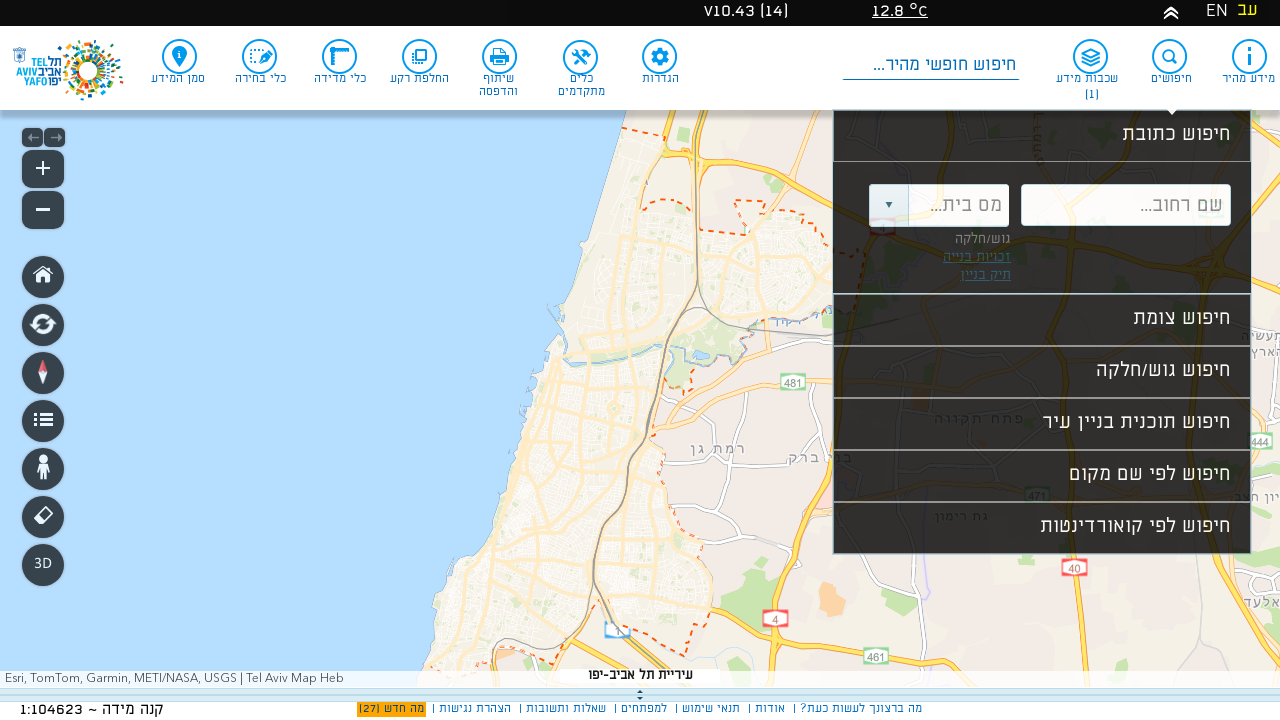

Waited 1 second for location toolbar to open
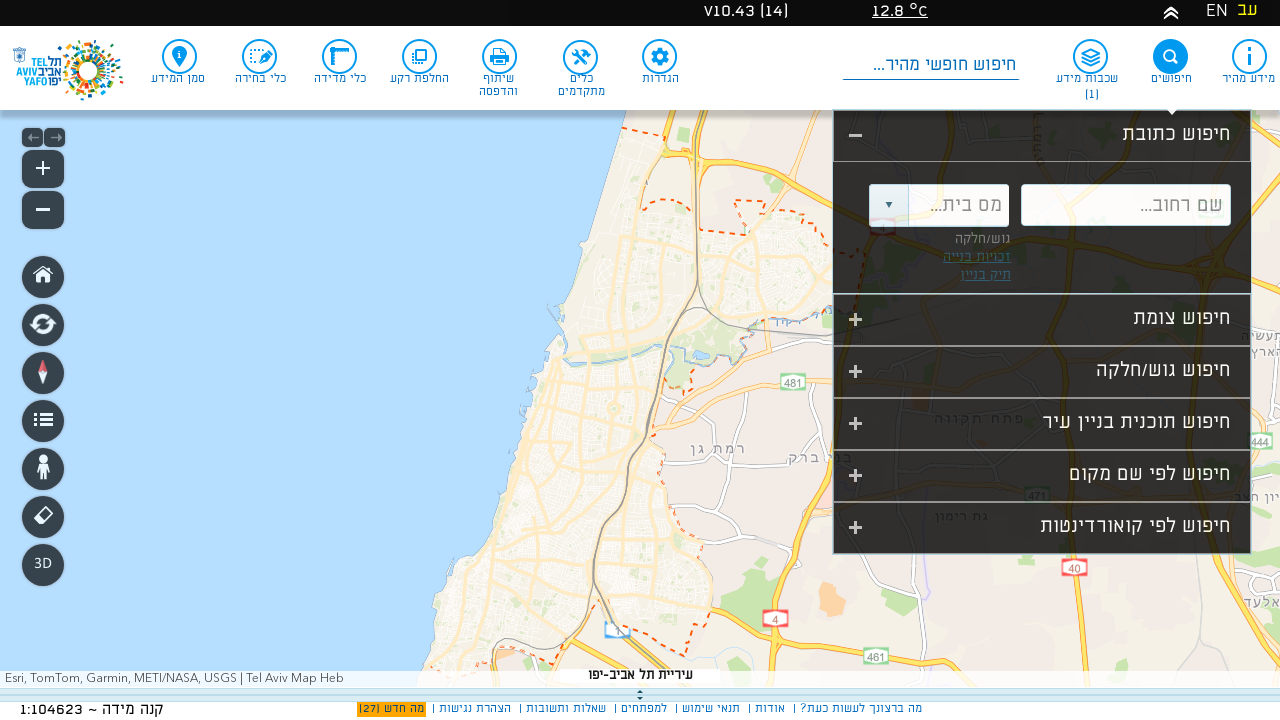

Filled street name field with 'רחוב בזל' on #inputStreets
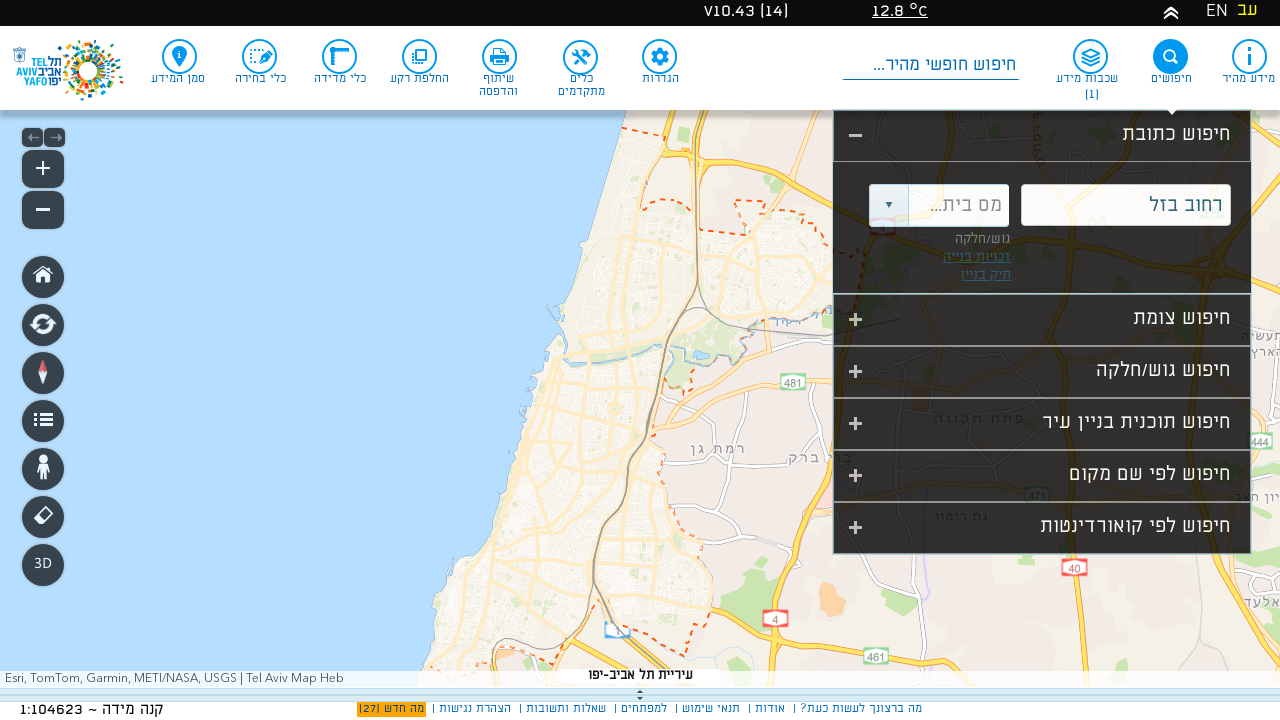

Waited 500ms for street dropdown to appear
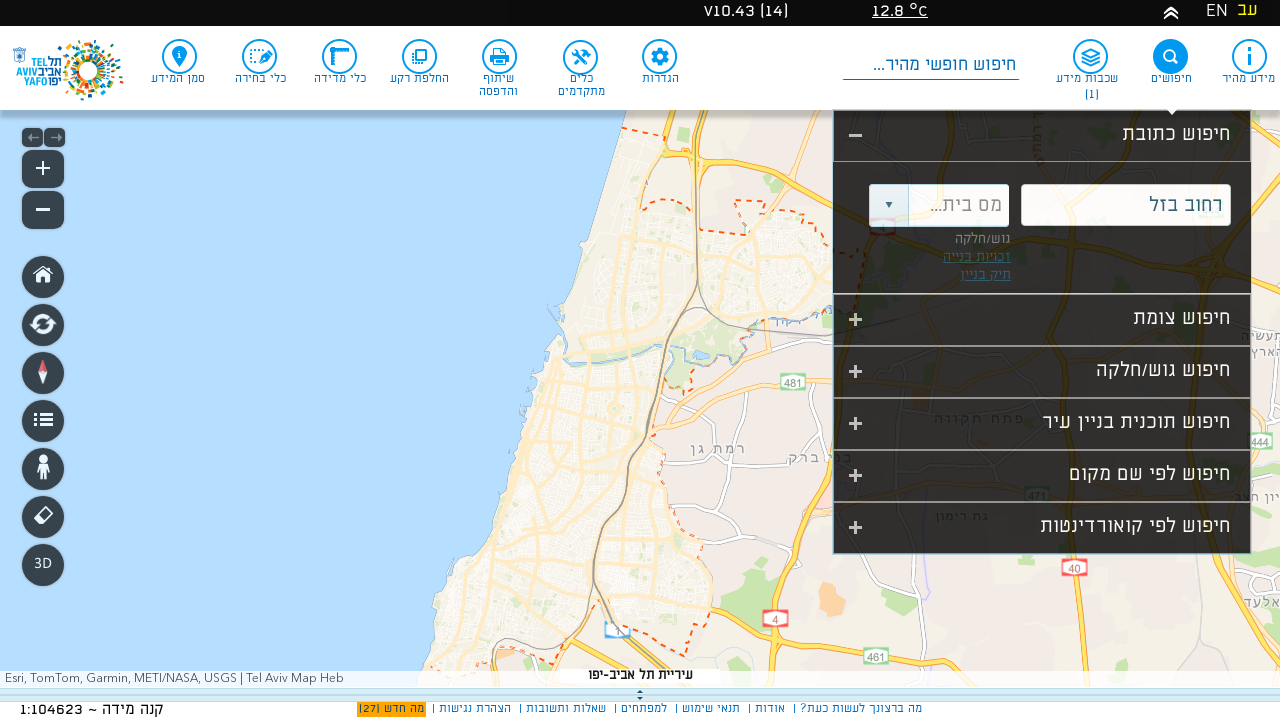

Pressed ArrowDown to navigate dropdown
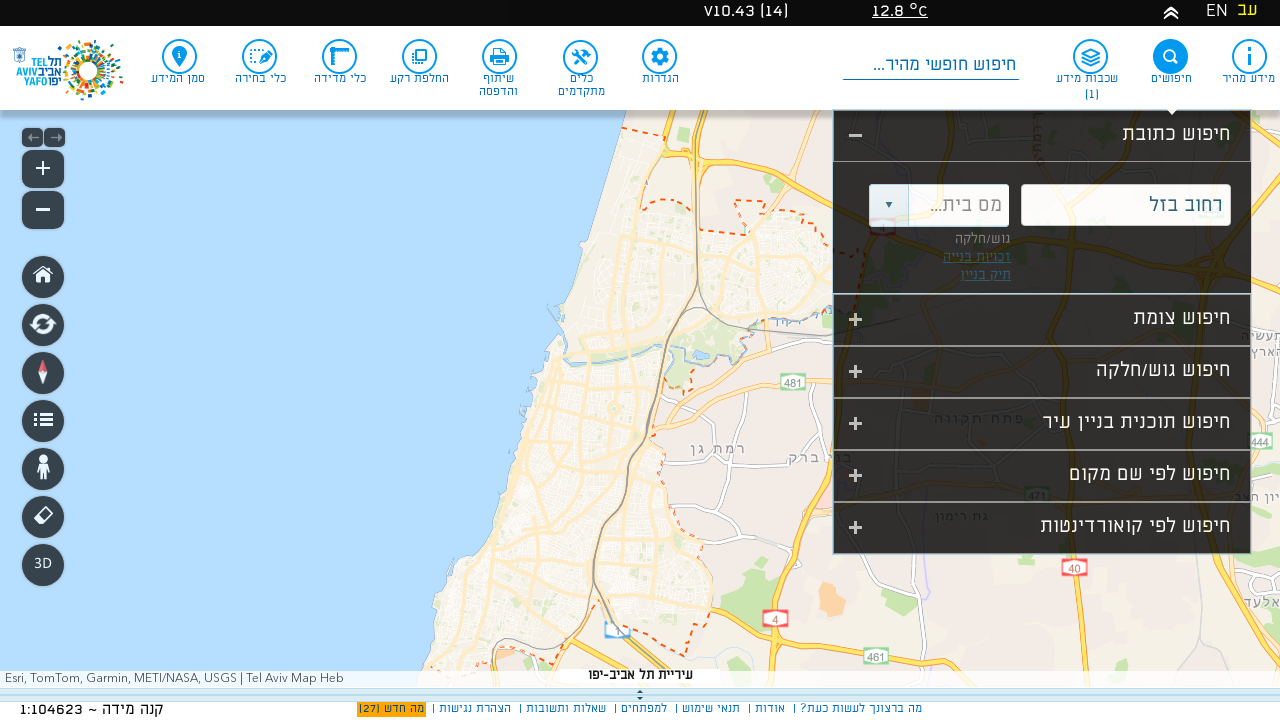

Pressed Enter to select first street option
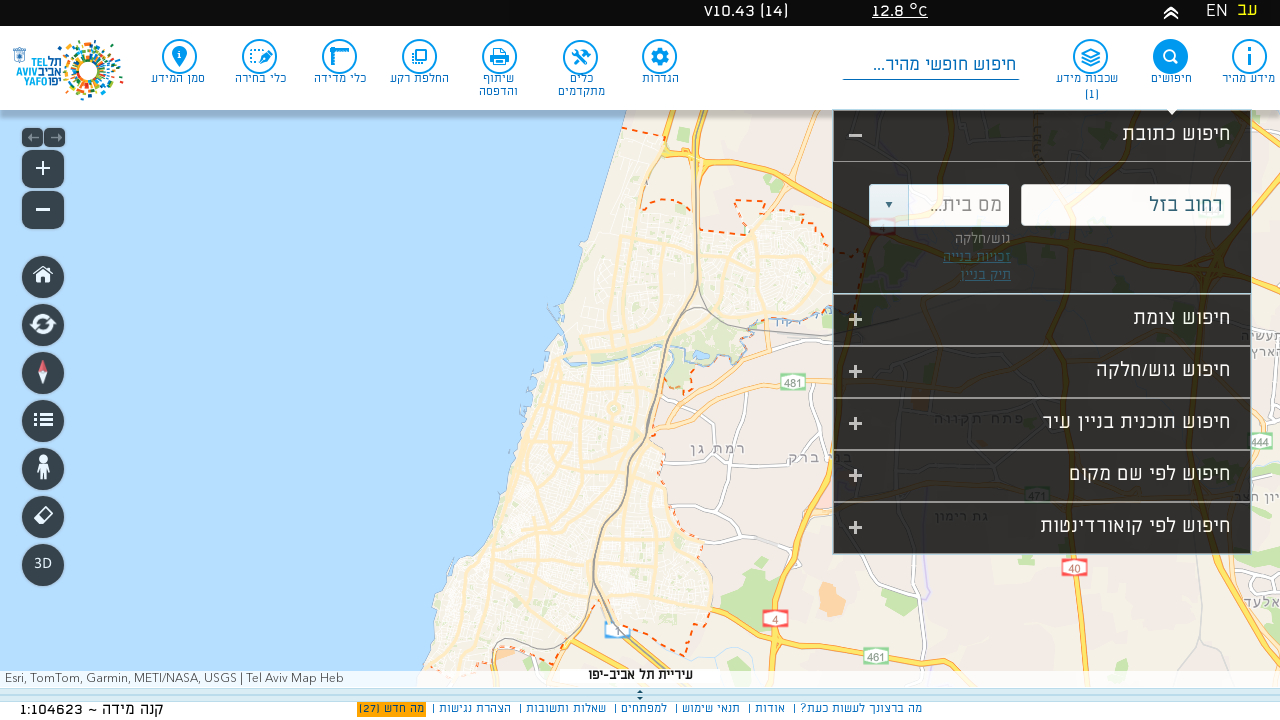

Waited 1 second for street selection to process
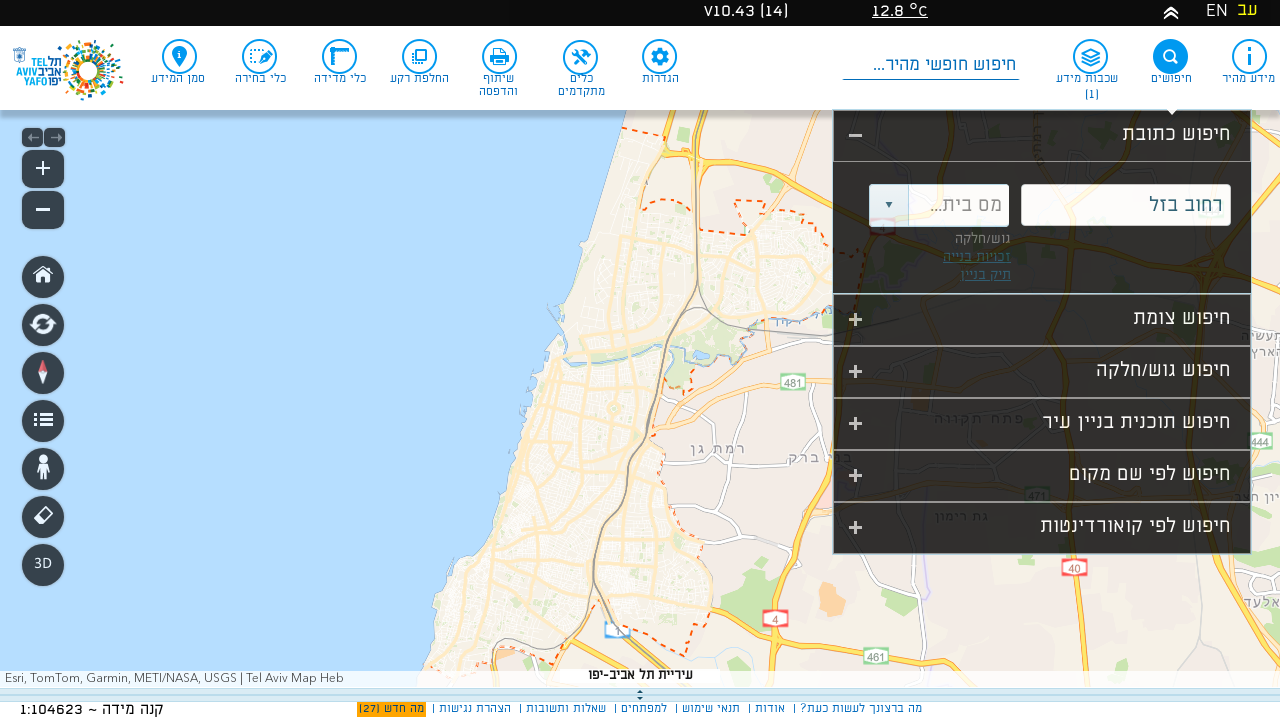

Filled house number field with '15' on input[placeholder='מס בית...']
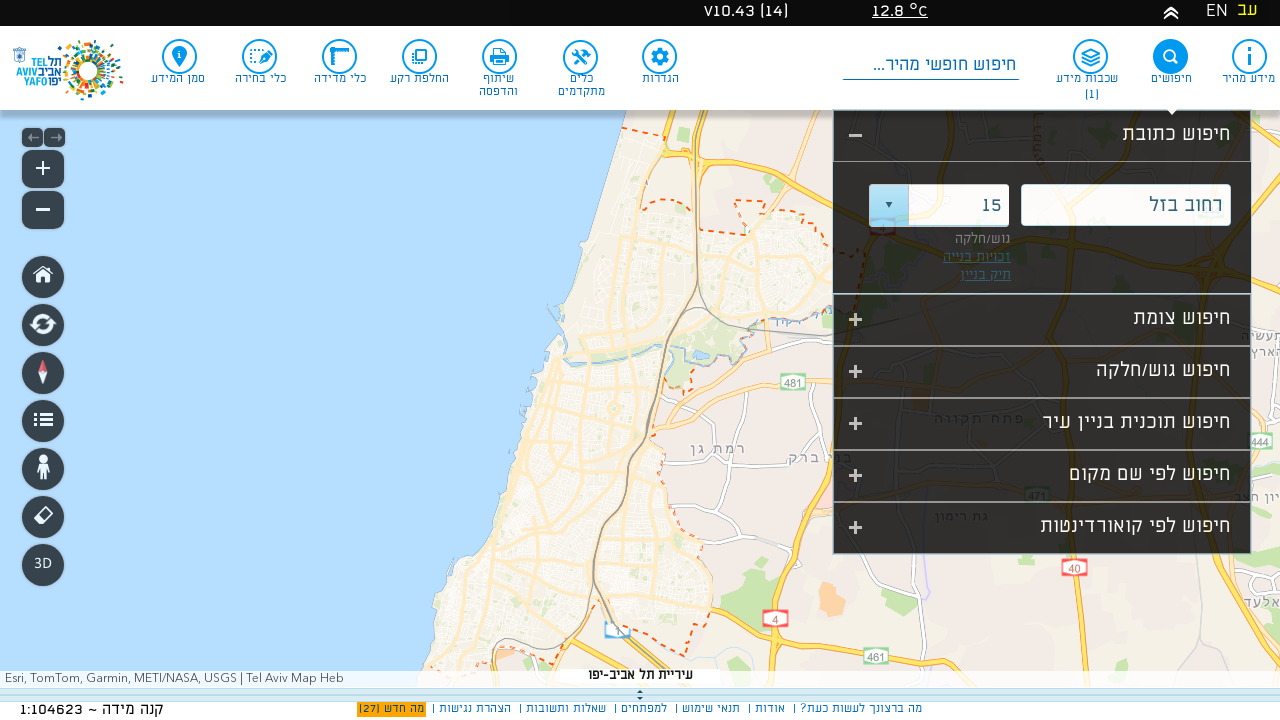

Waited 500ms for house number dropdown to appear
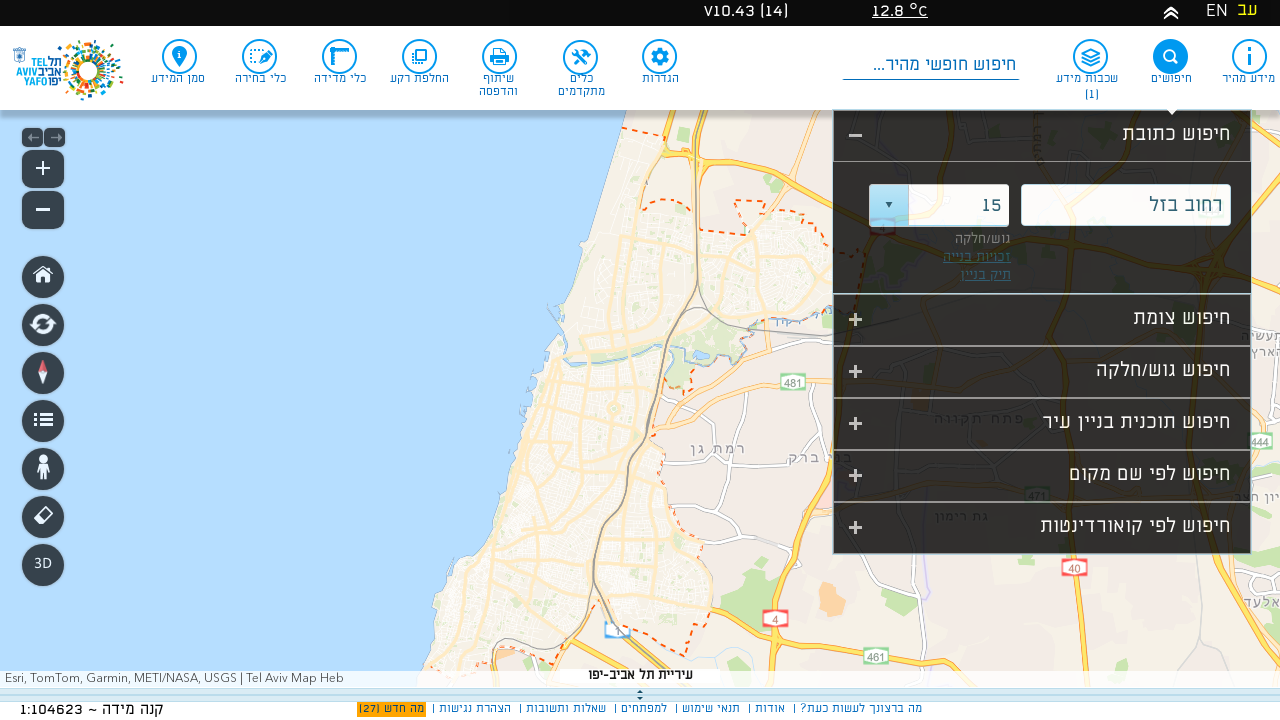

Pressed ArrowDown to navigate house number dropdown
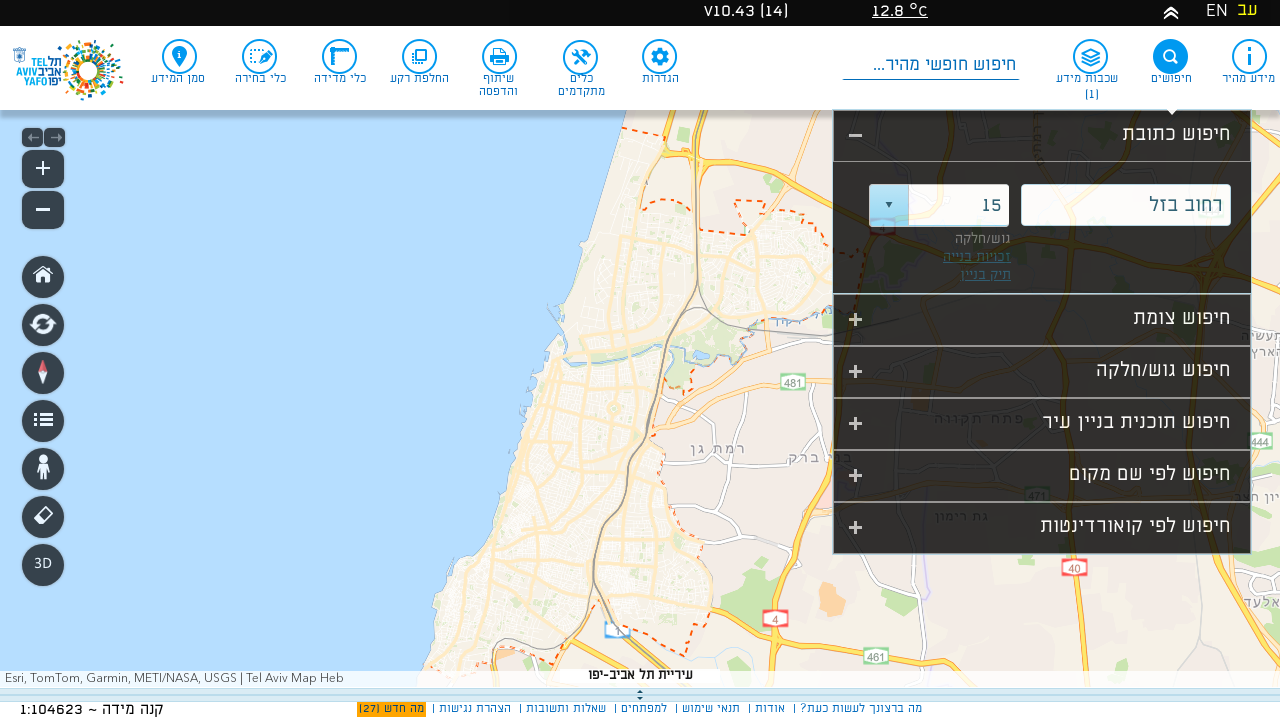

Pressed Enter to select first house number option
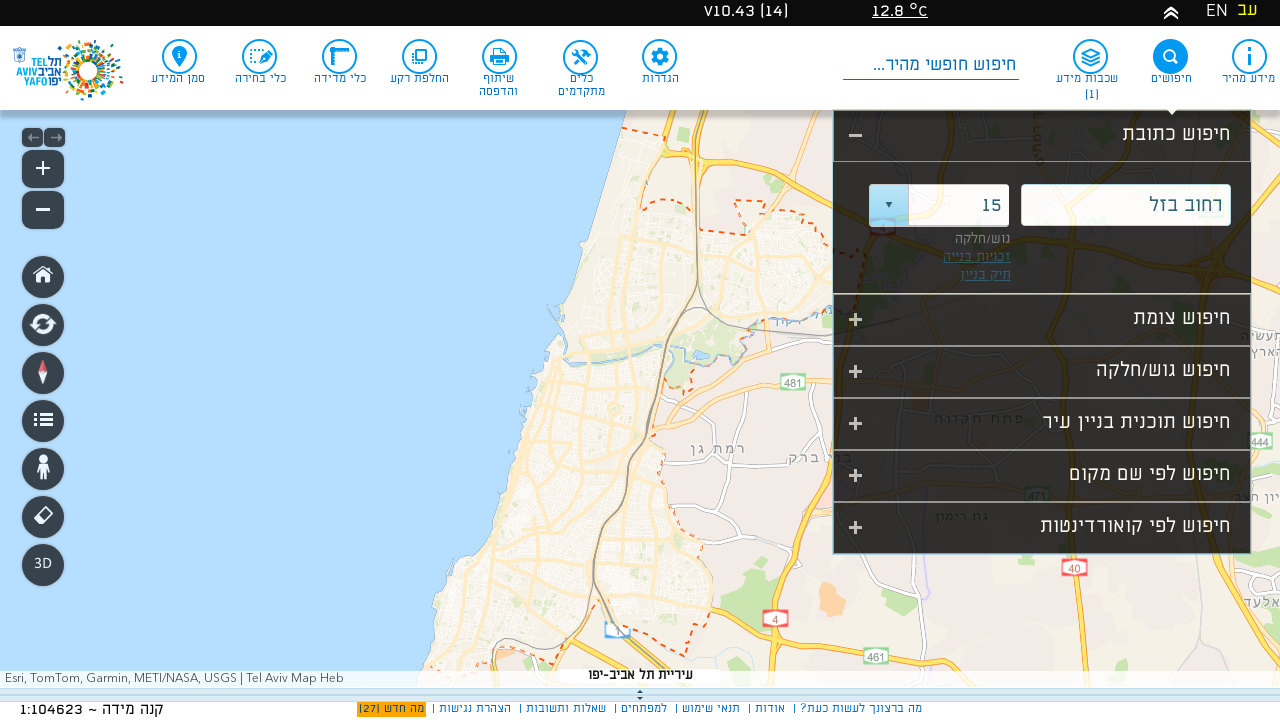

Waited 1 second for address selection to process
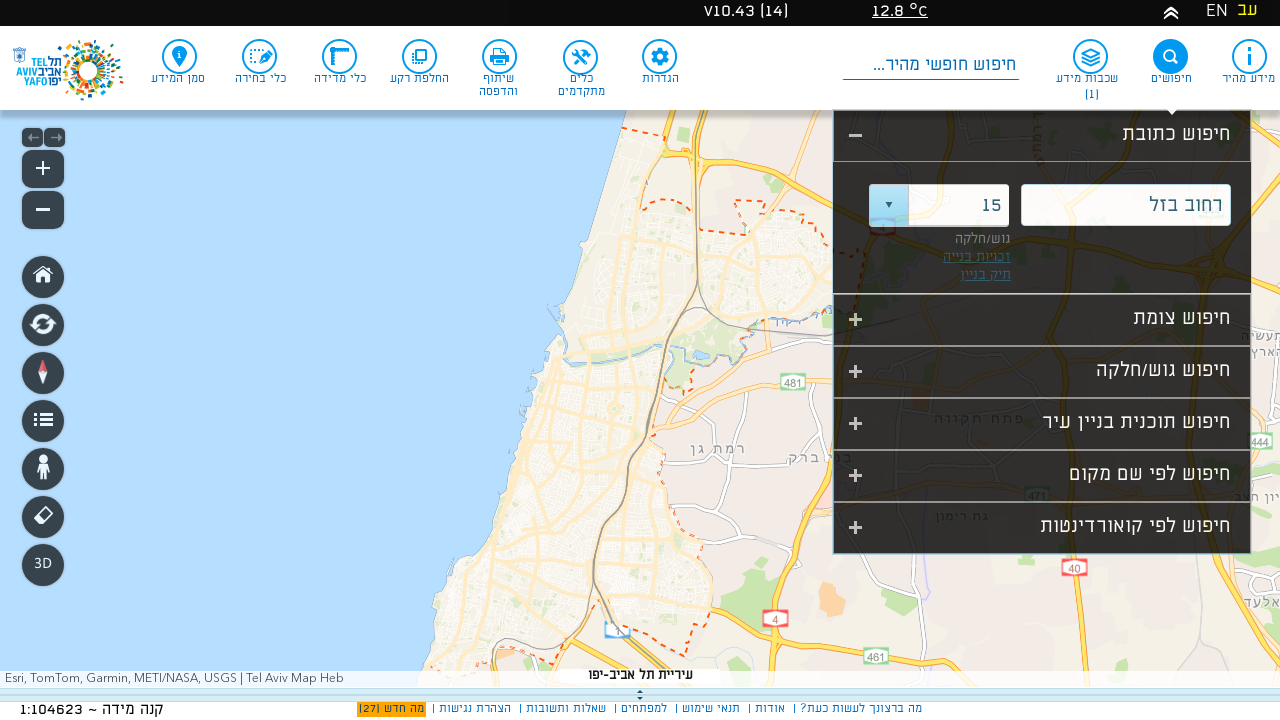

Clicked location toolbar button to close at (1170, 56) on #toolbarLocates
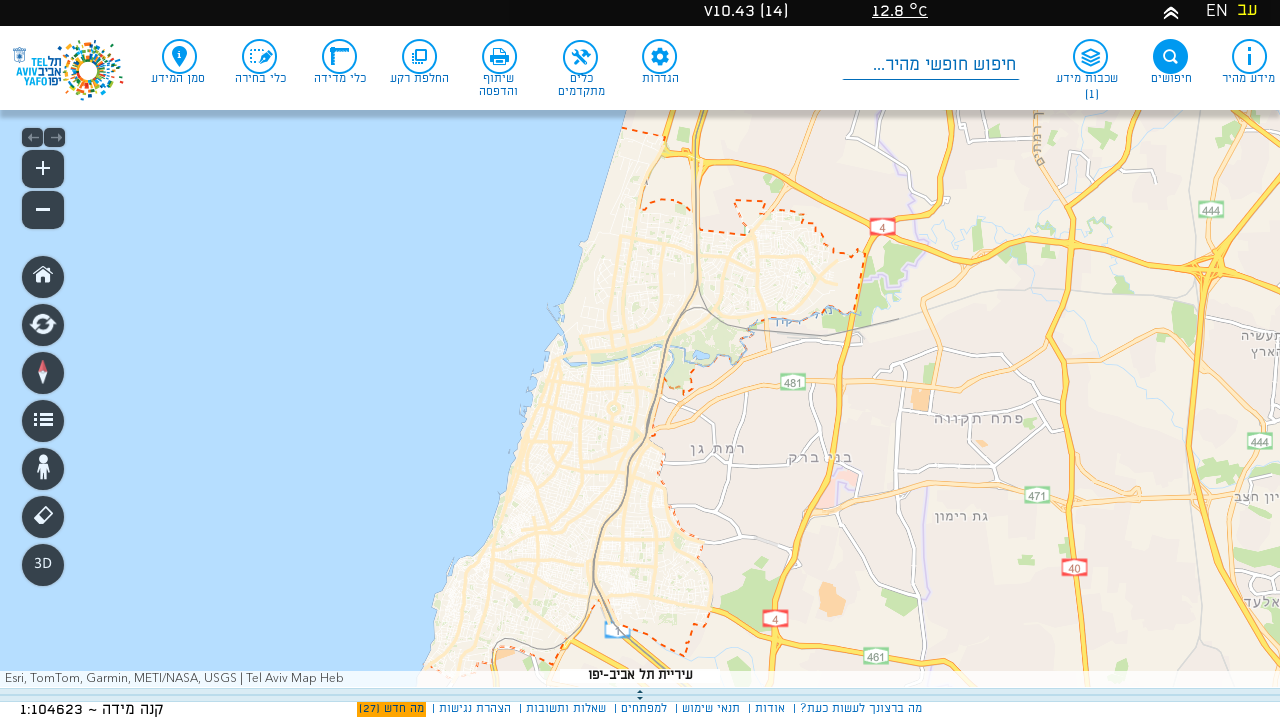

Waited 1 second for location toolbar to close
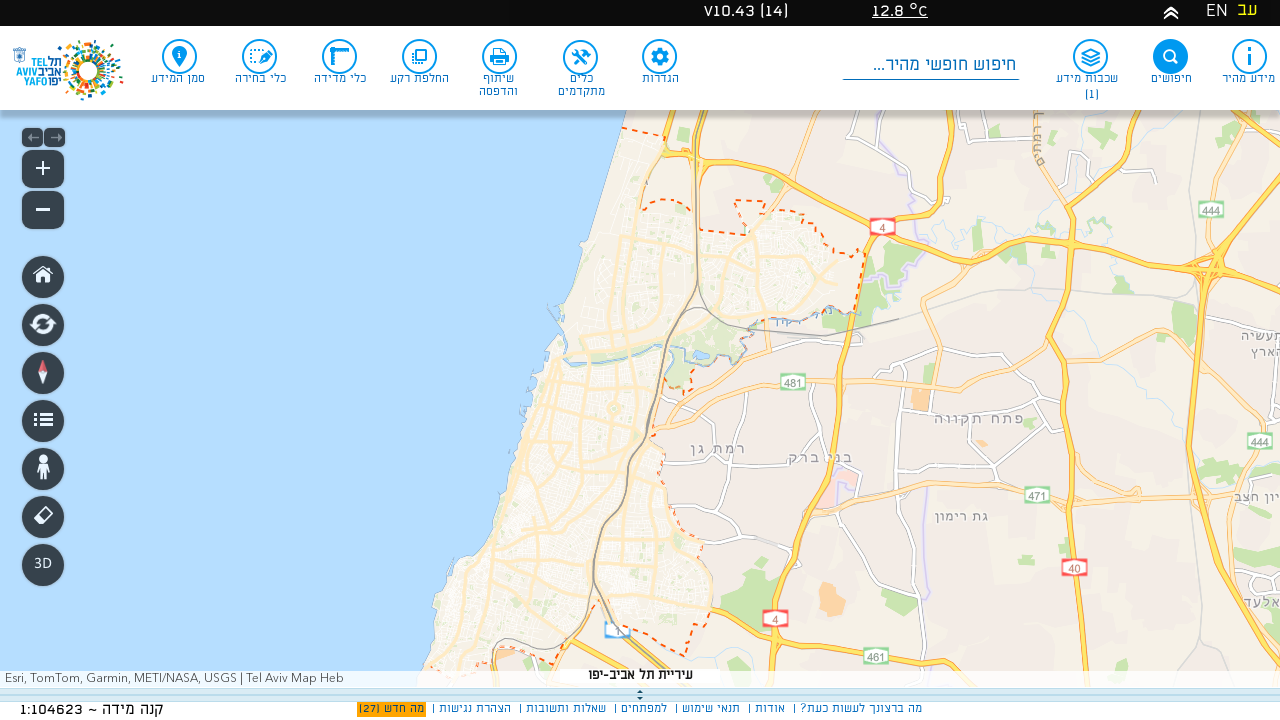

Clicked zoom in button (iteration 1/3) at (43, 169) on #btnZoomIn
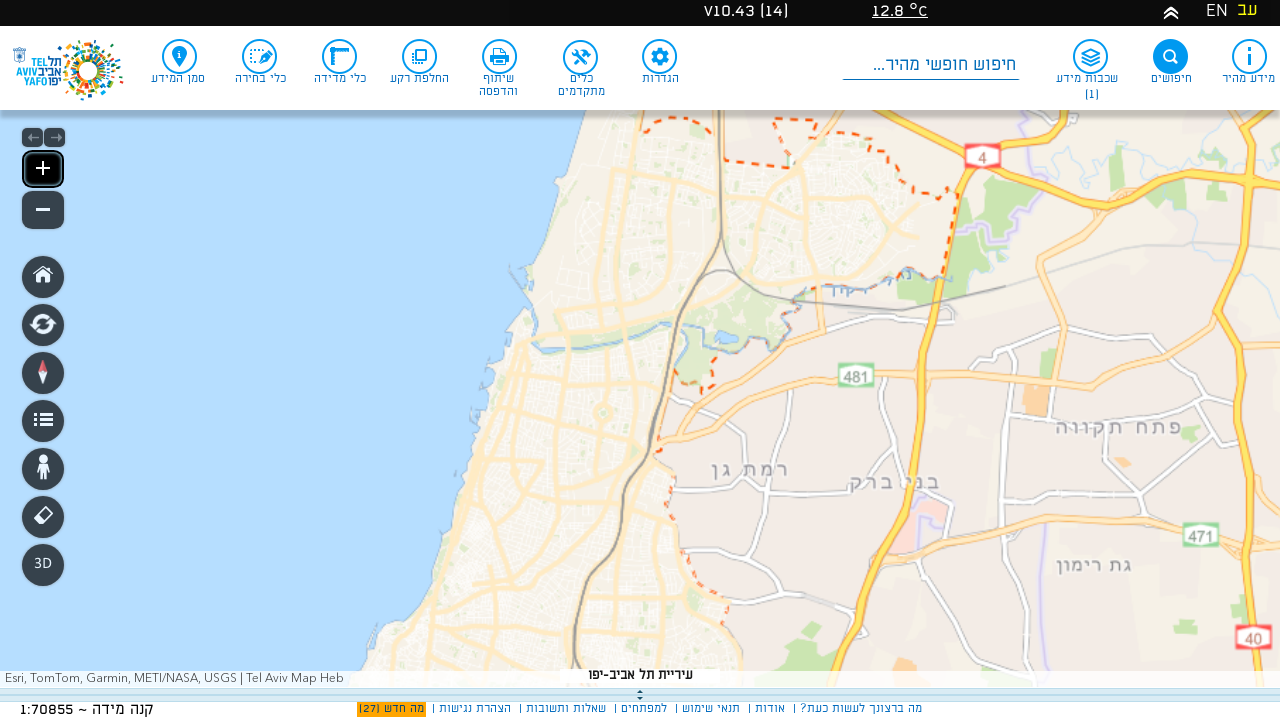

Waited 300ms for zoom animation
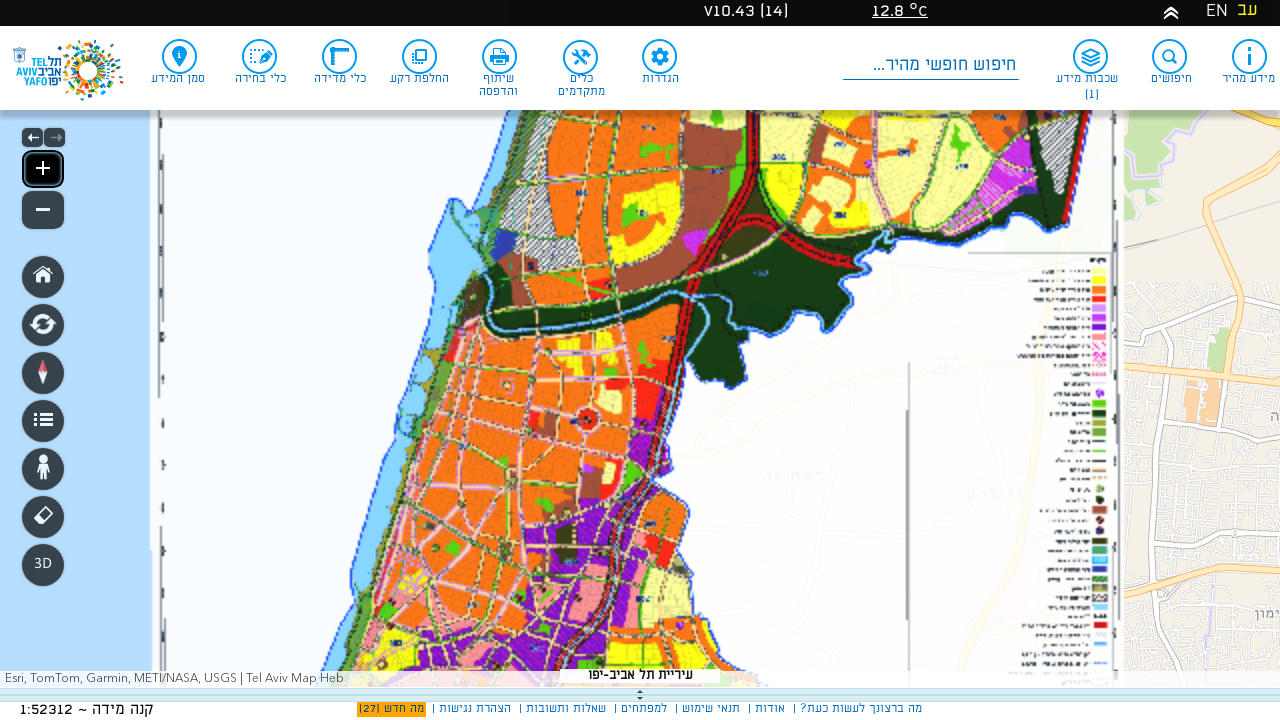

Clicked zoom in button (iteration 2/3) at (43, 169) on #btnZoomIn
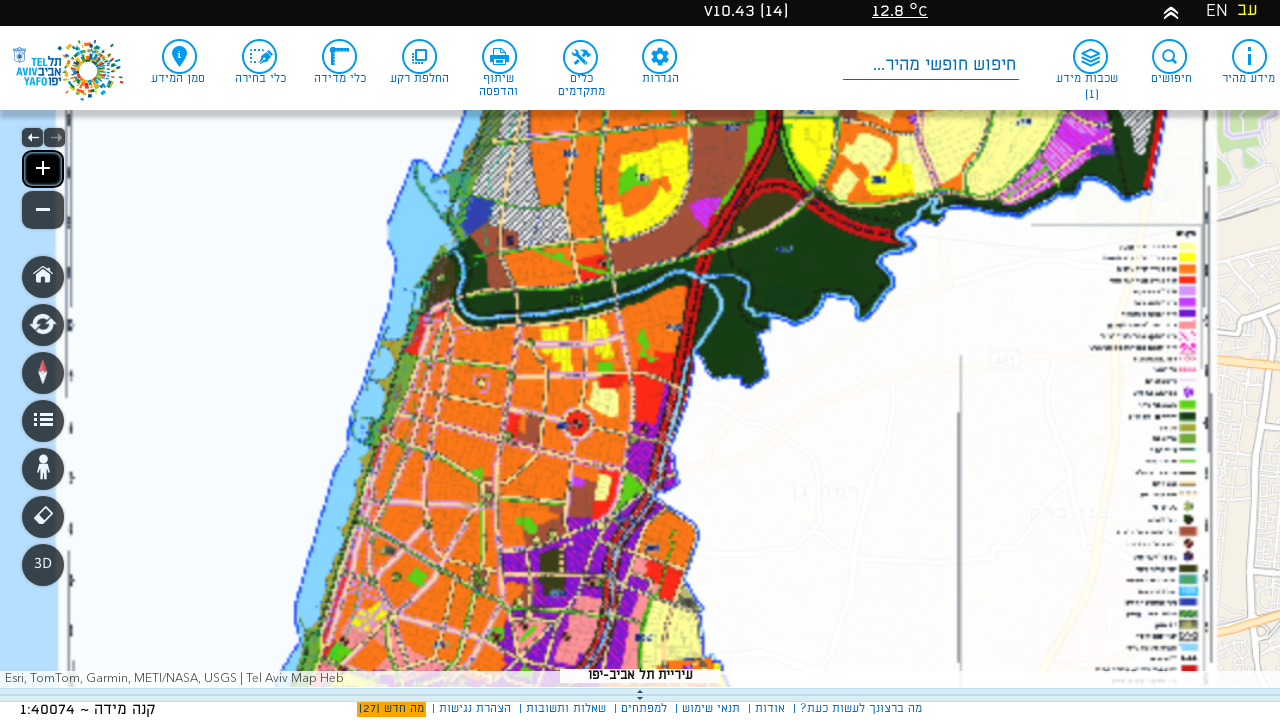

Waited 300ms for zoom animation
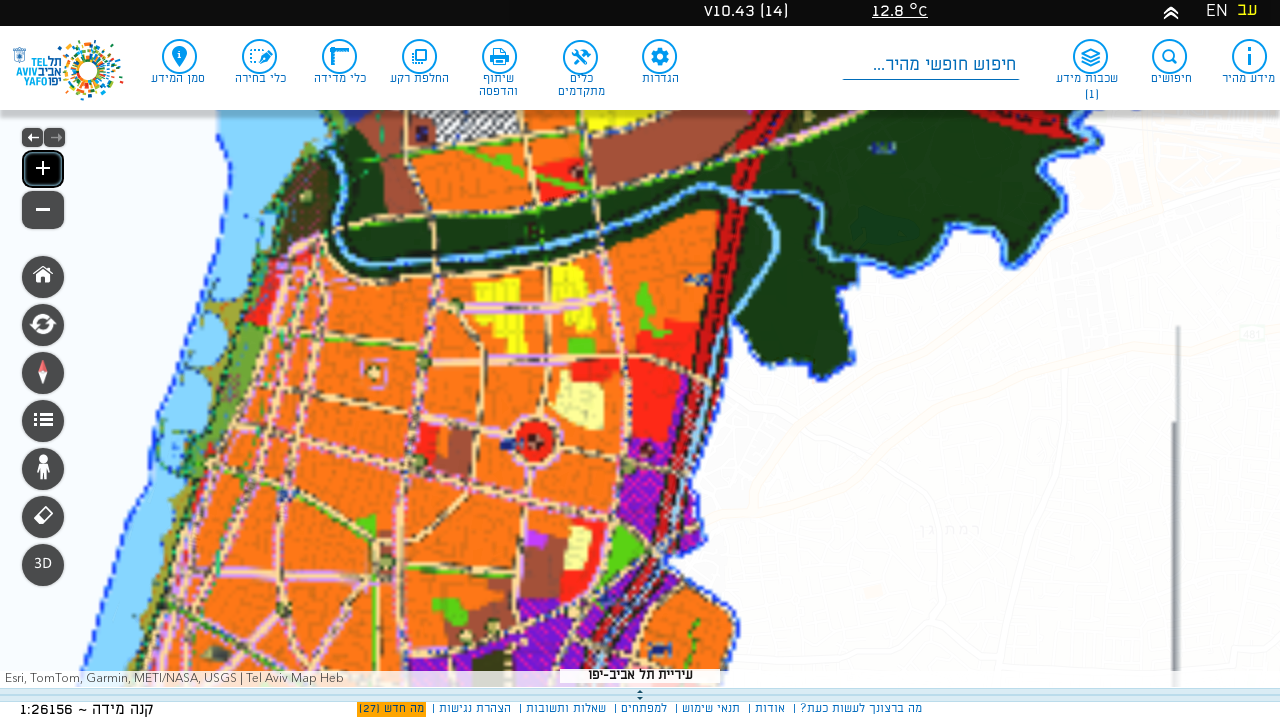

Clicked zoom in button (iteration 3/3) at (43, 169) on #btnZoomIn
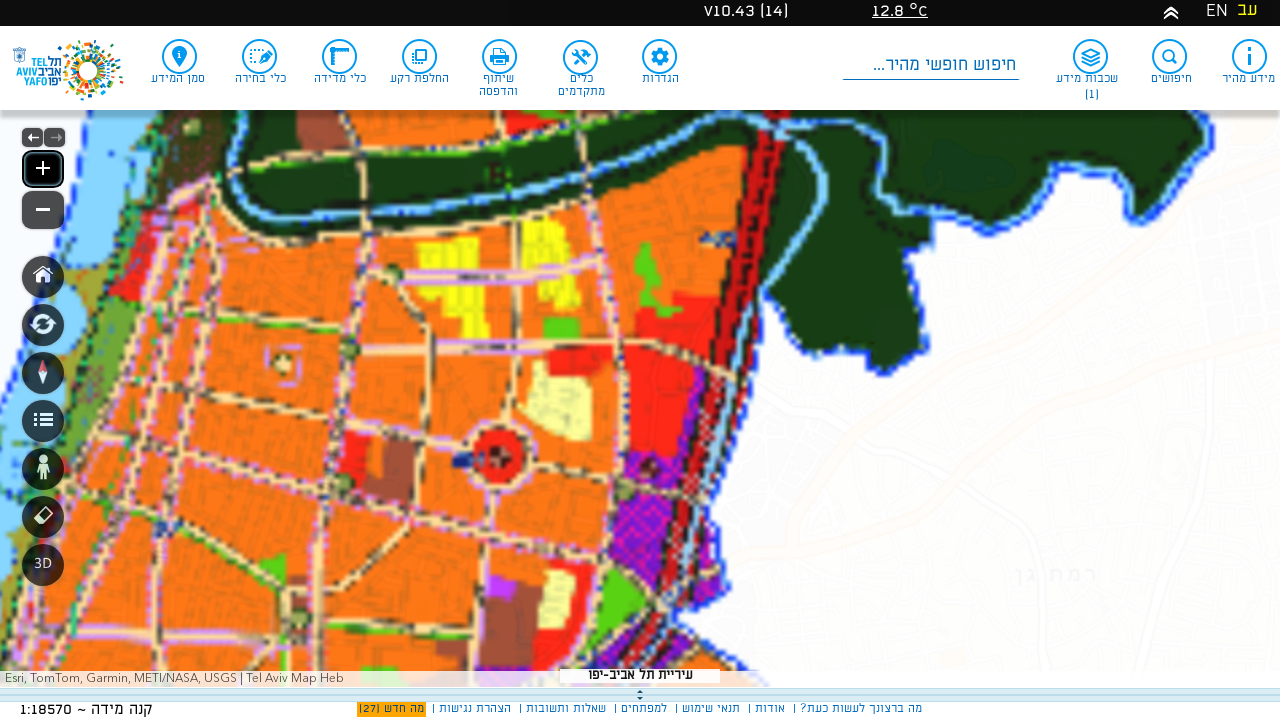

Waited 300ms for zoom animation
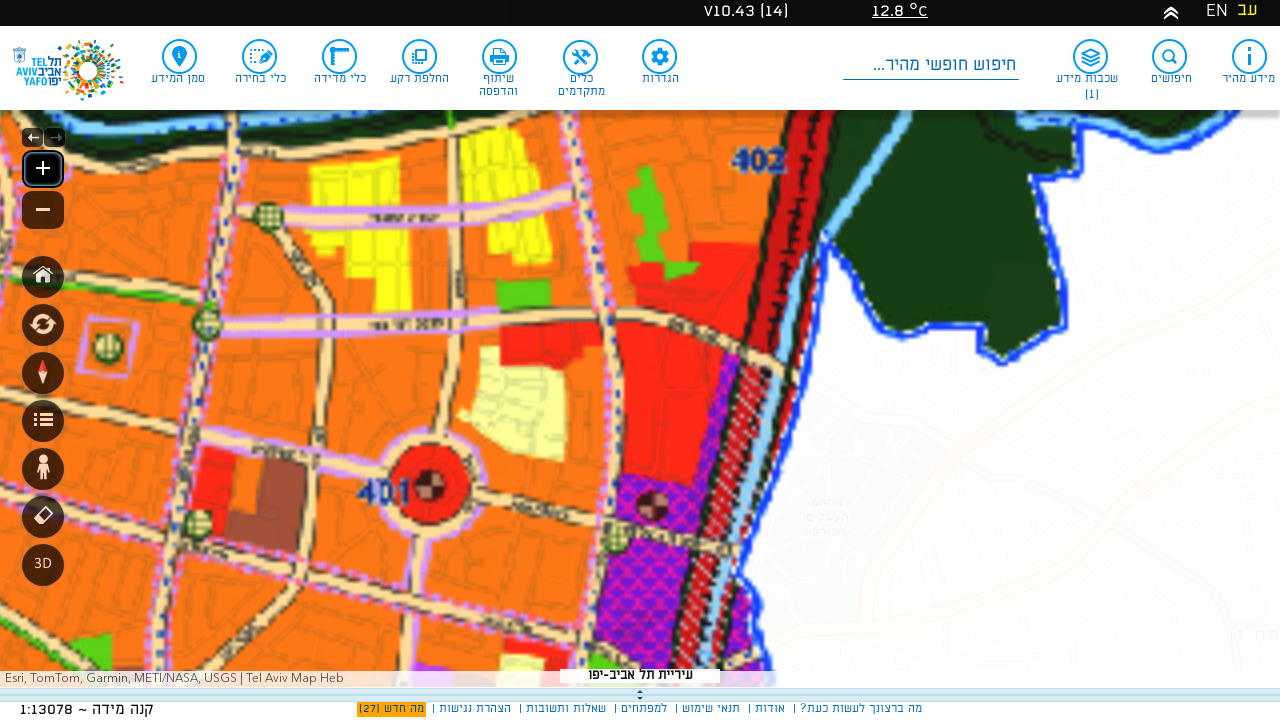

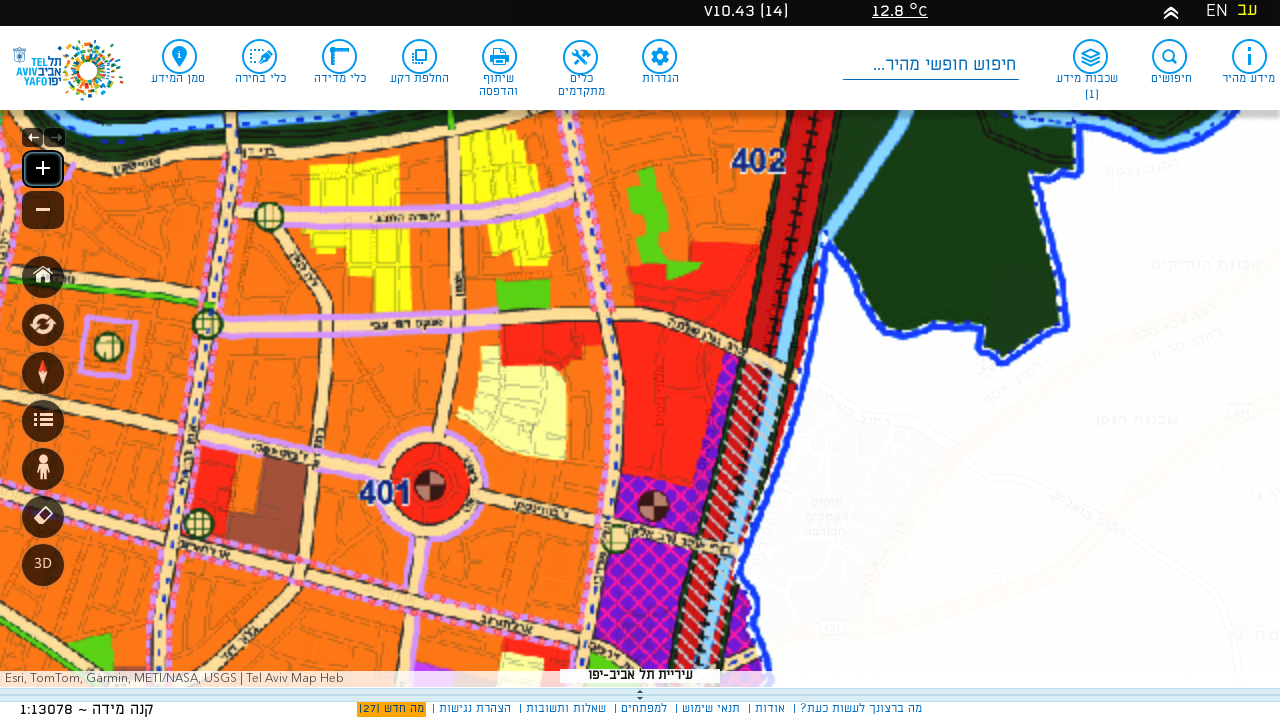